Tests drag-and-drop functionality using manual mouse actions (hover, mouse down, move, mouse up) to swap columns

Starting URL: https://the-internet.herokuapp.com/drag_and_drop

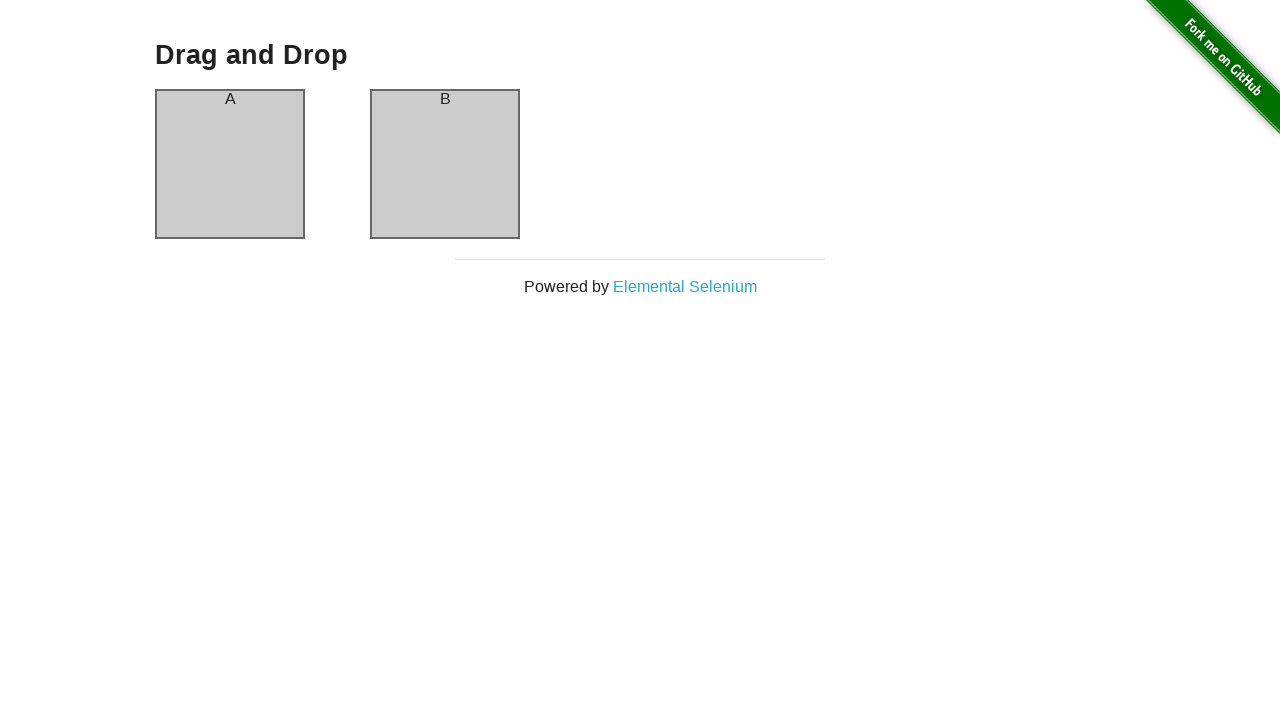

Located column A and column B elements
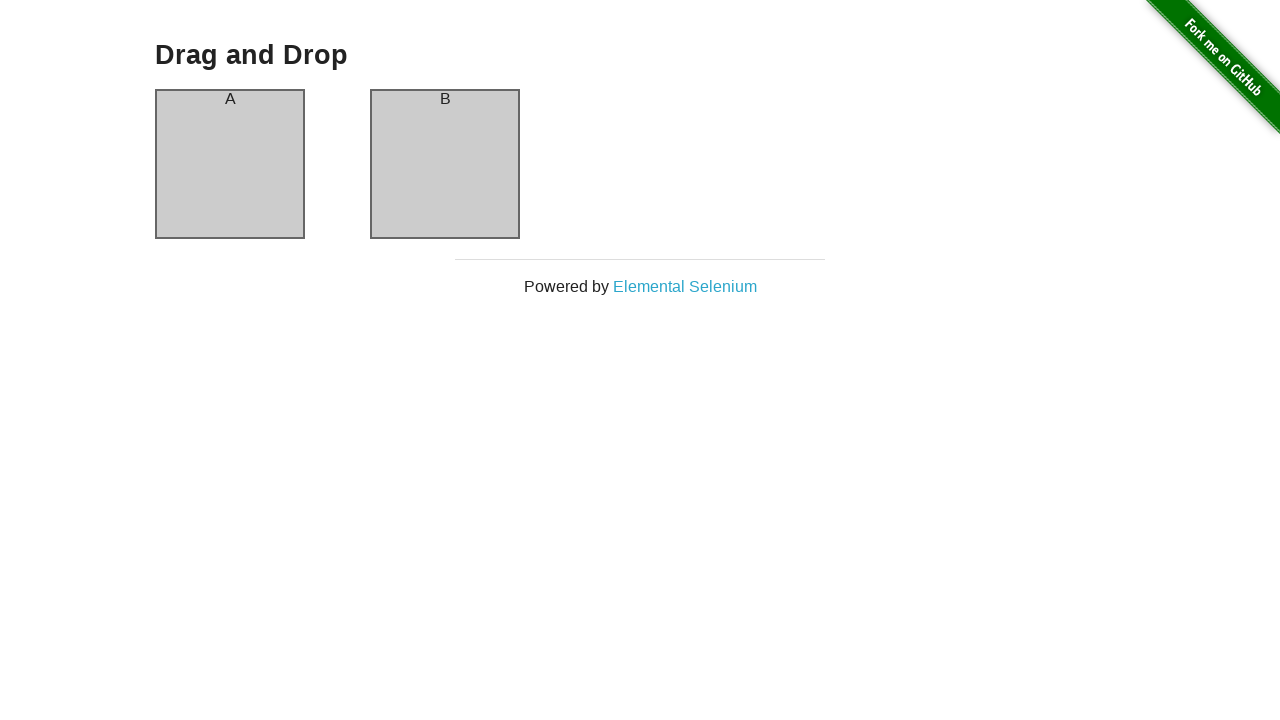

Hovered over column A at (230, 164) on #column-a
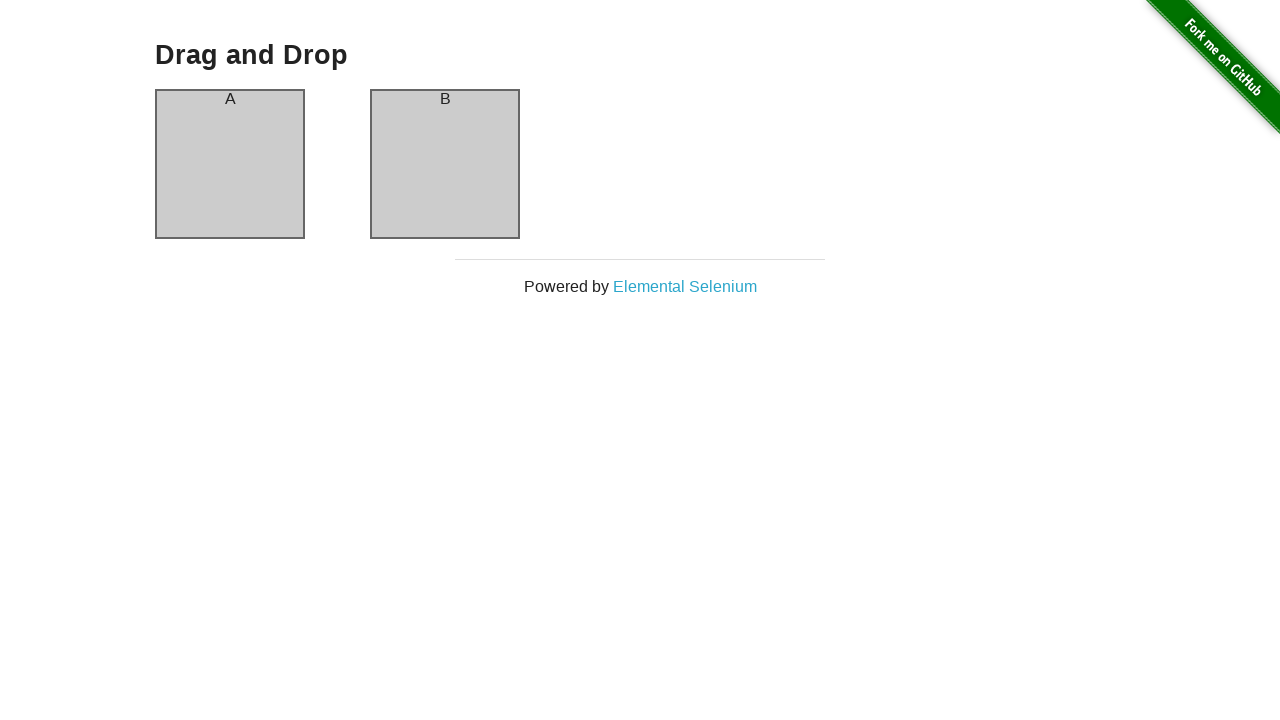

Pressed mouse button down on column A at (230, 164)
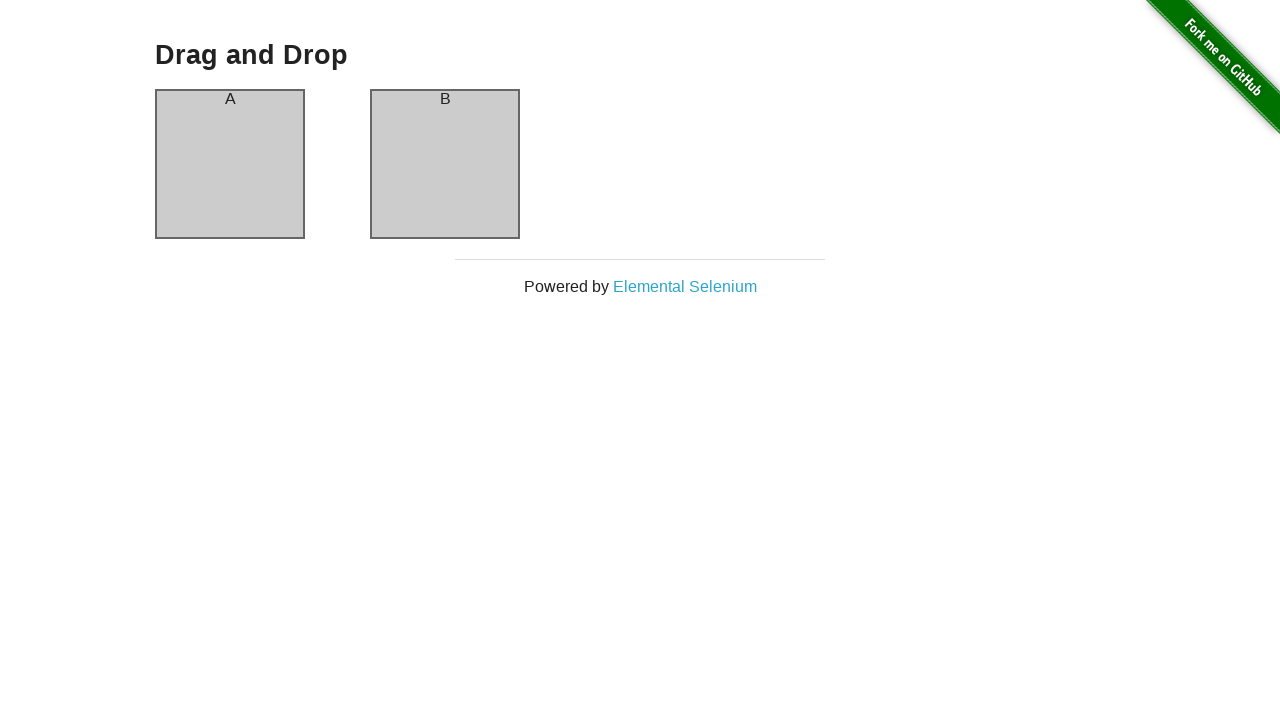

Moved mouse to hover over column B at (445, 164) on #column-b
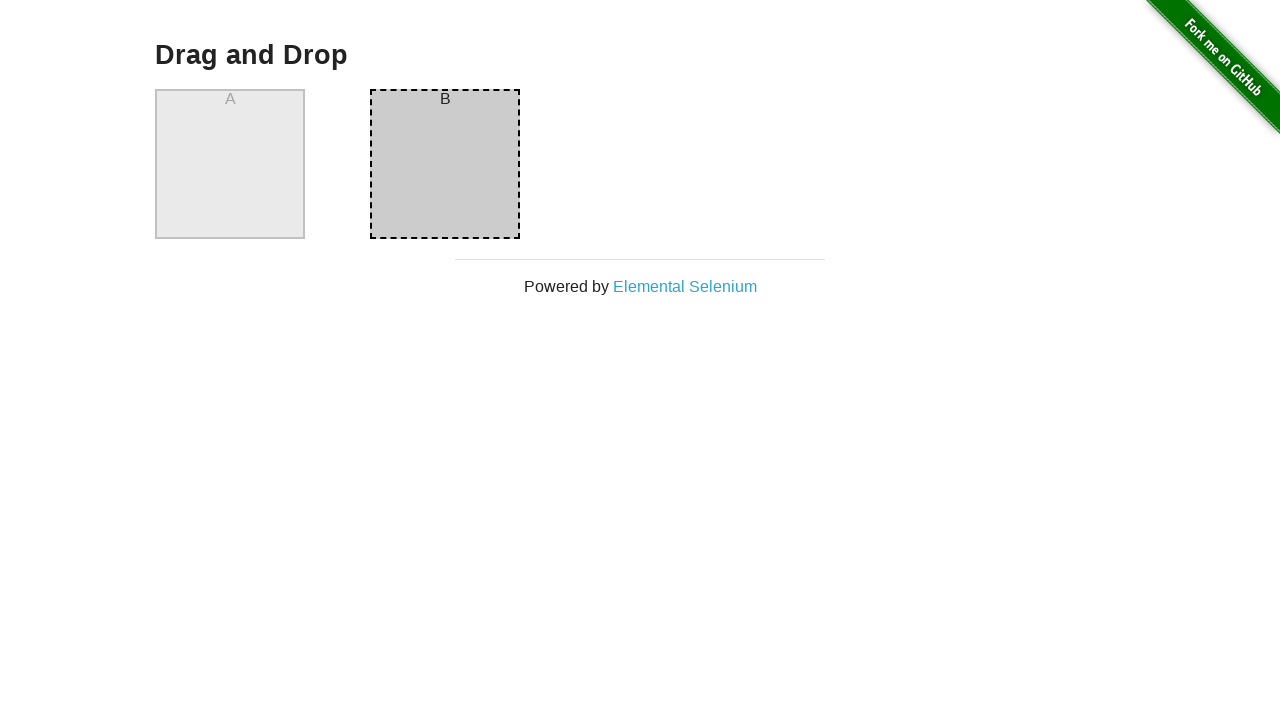

Released mouse button to complete drag and drop at (445, 164)
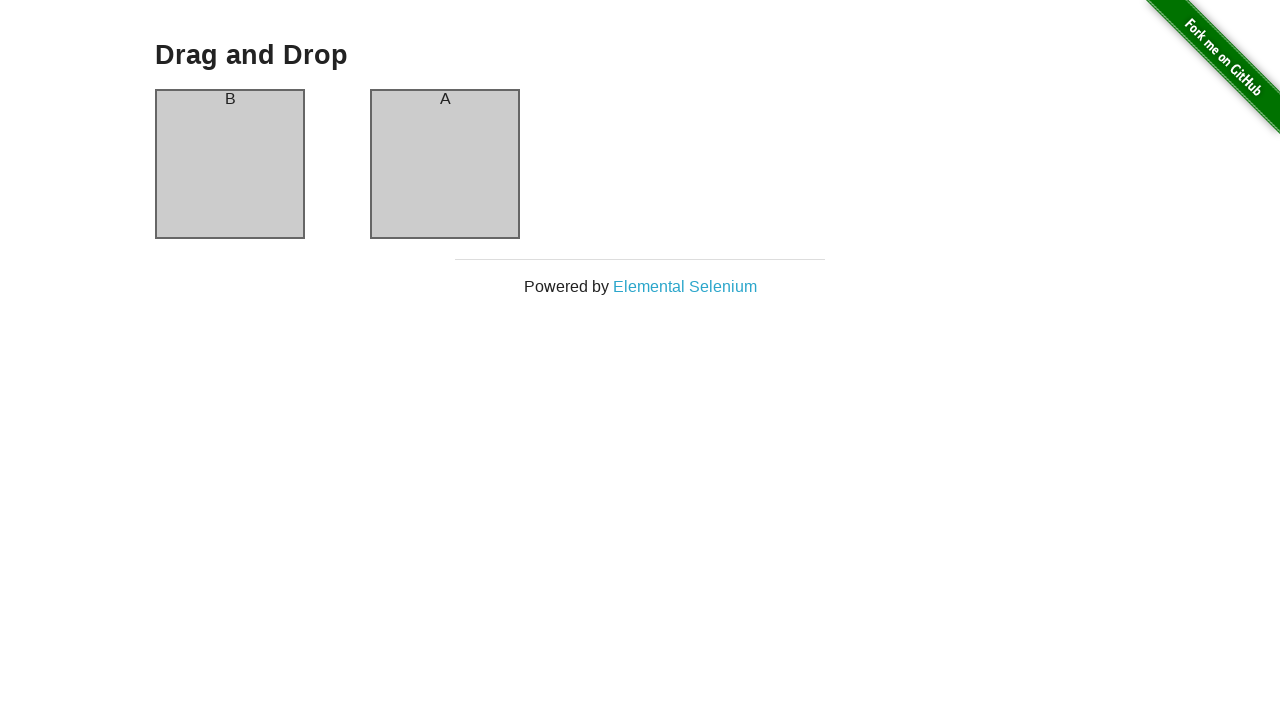

Verified column A header now shows 'B'
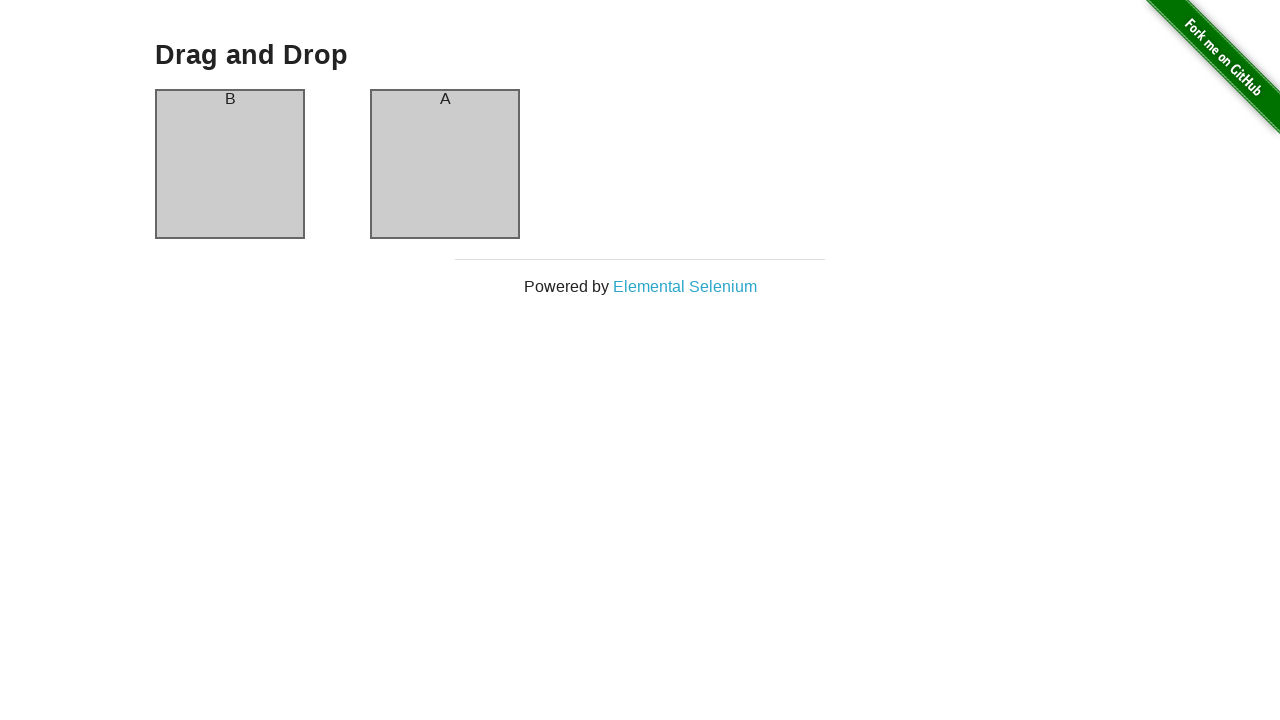

Verified column B header now shows 'A' - drag and drop successful
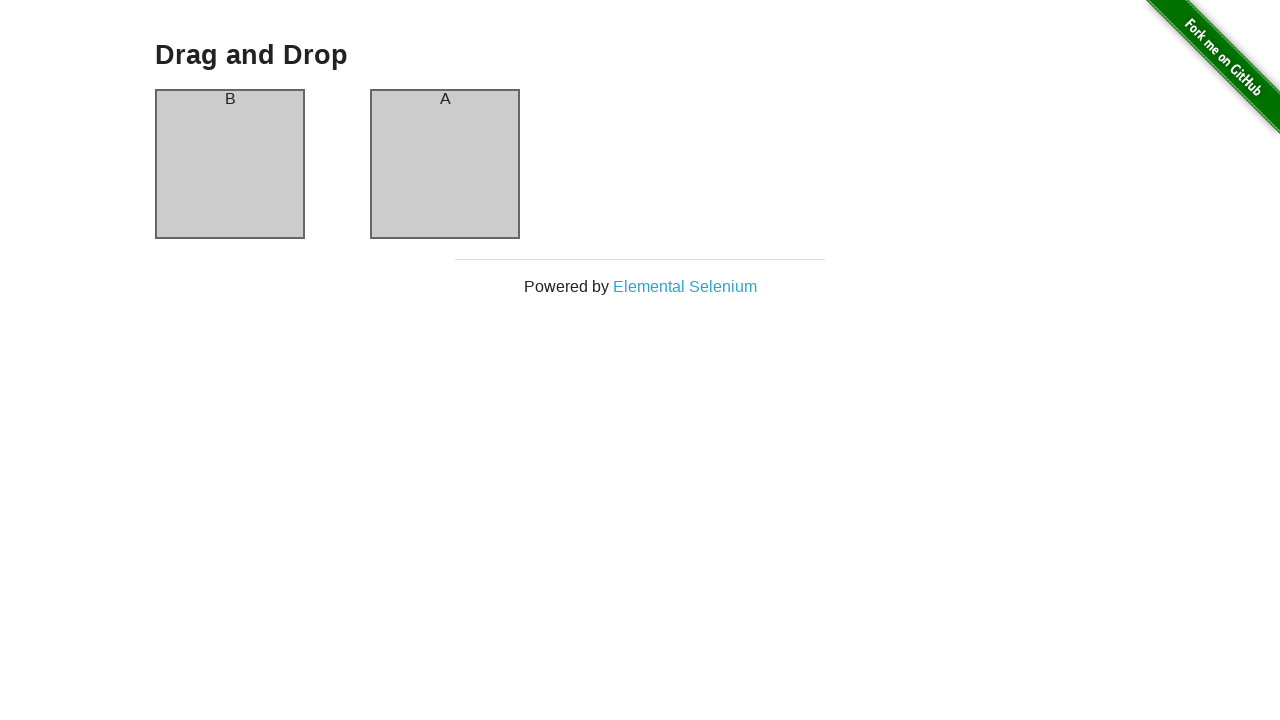

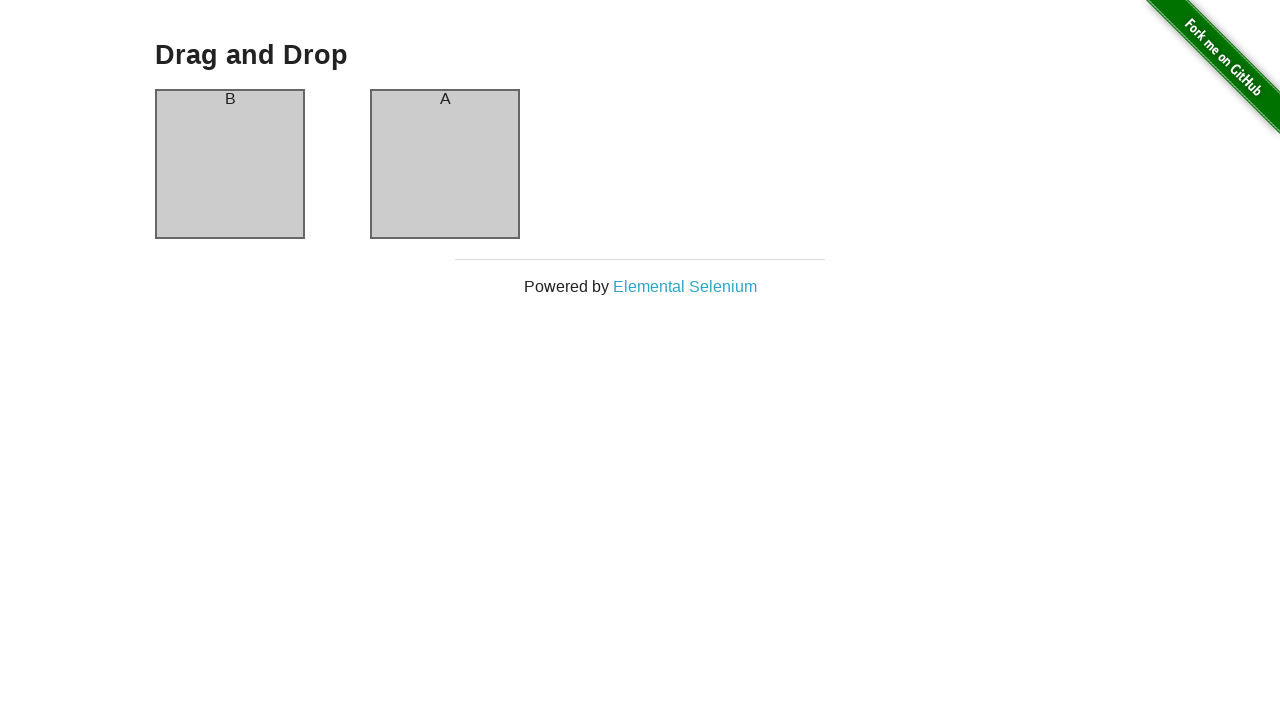